Navigates to OrangeHRM demo page and verifies the page loads successfully

Starting URL: https://www.orangehrm.com/hris-hr-software-demo/

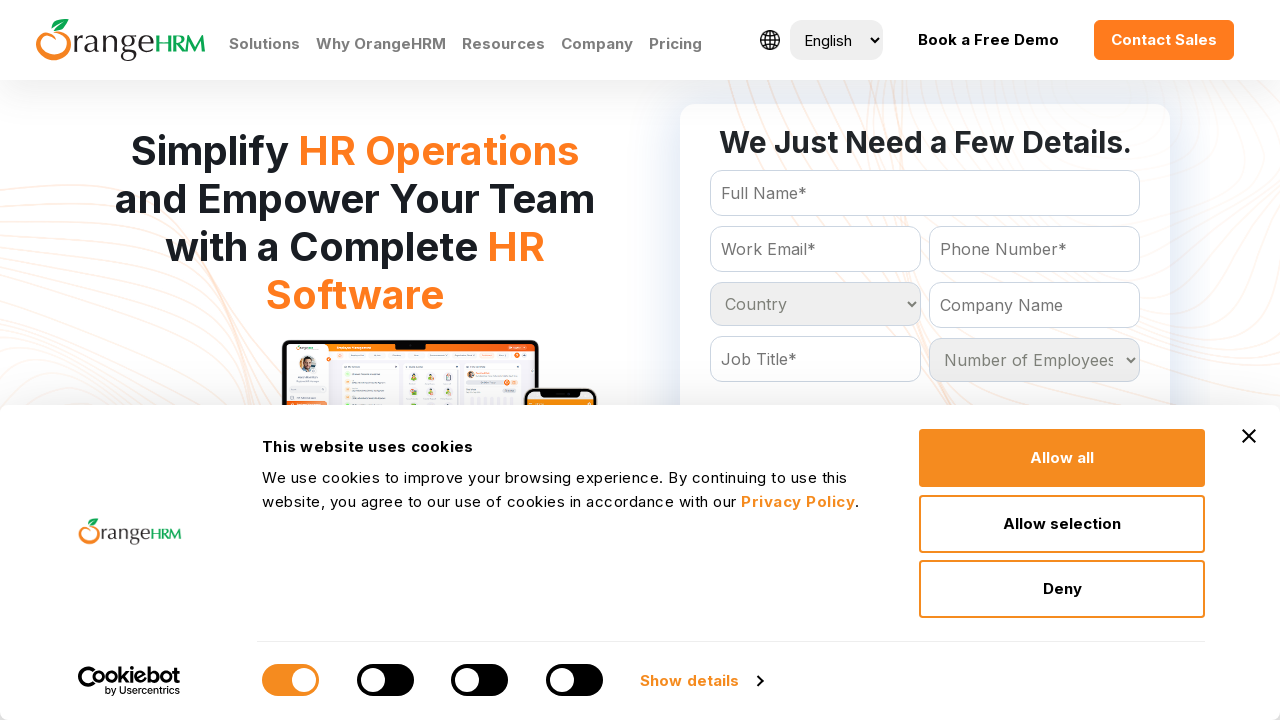

Navigated to OrangeHRM demo page
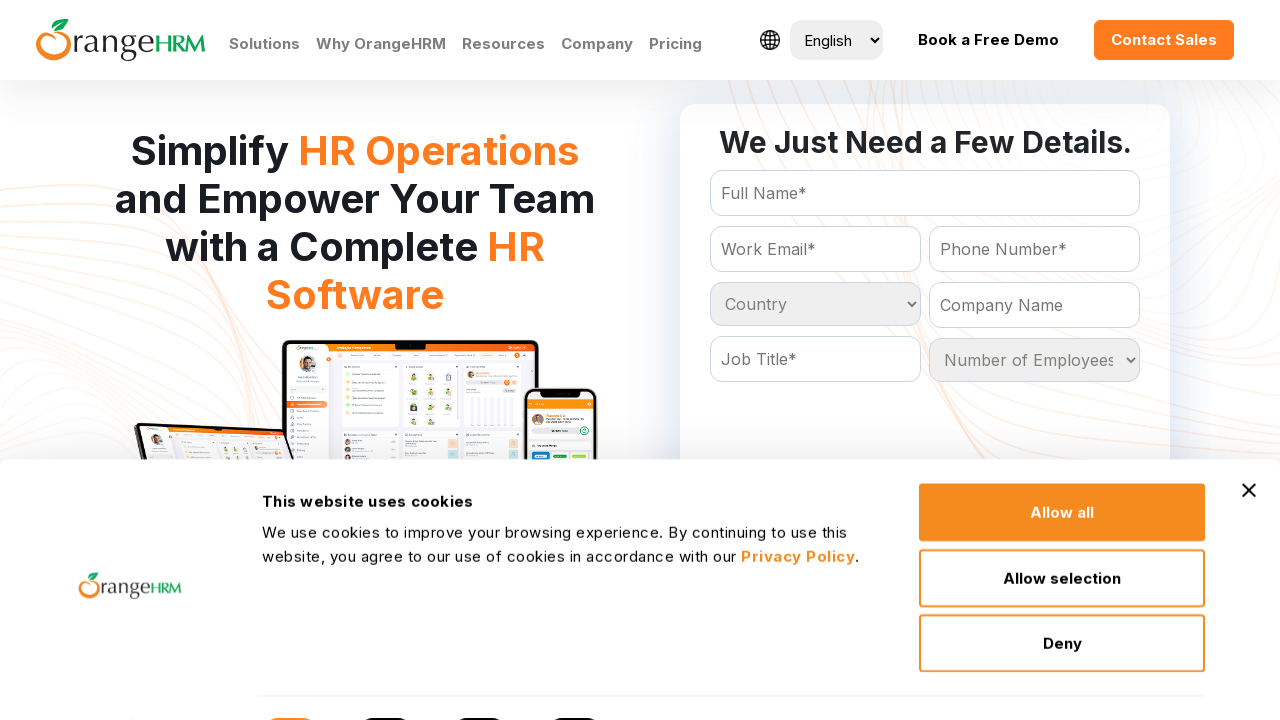

Page DOM content loaded successfully
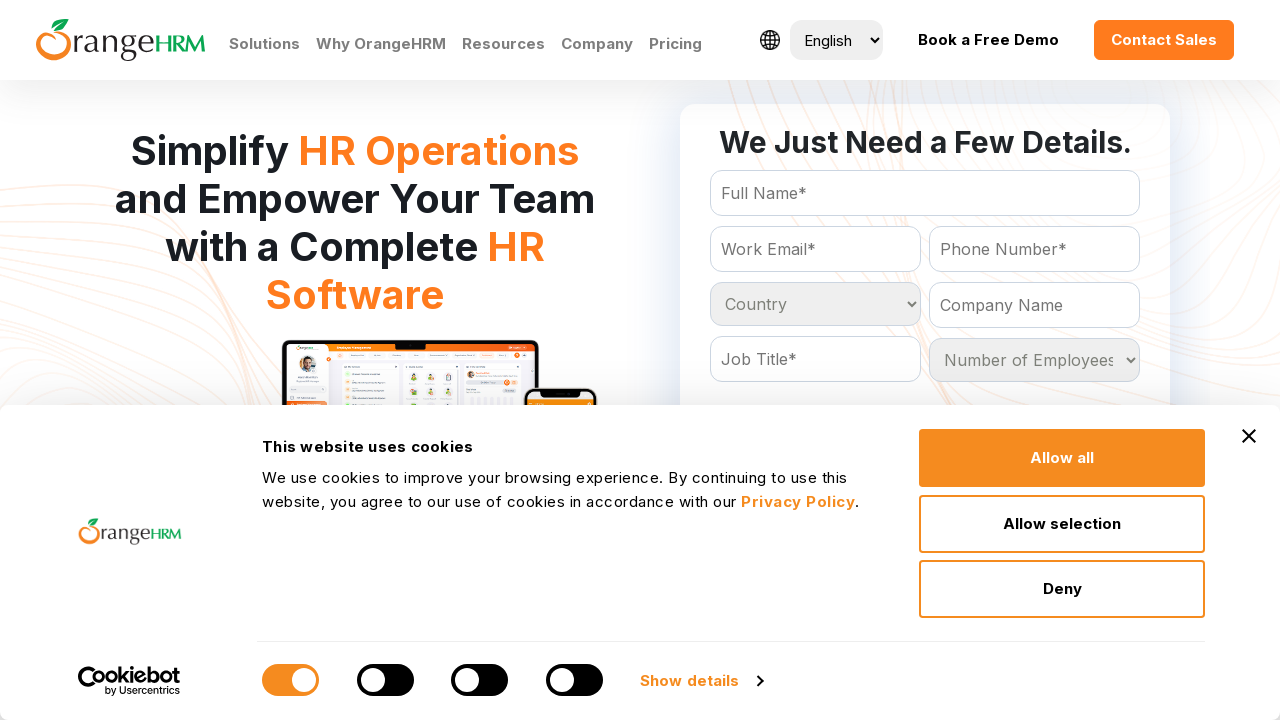

Verified page title is present
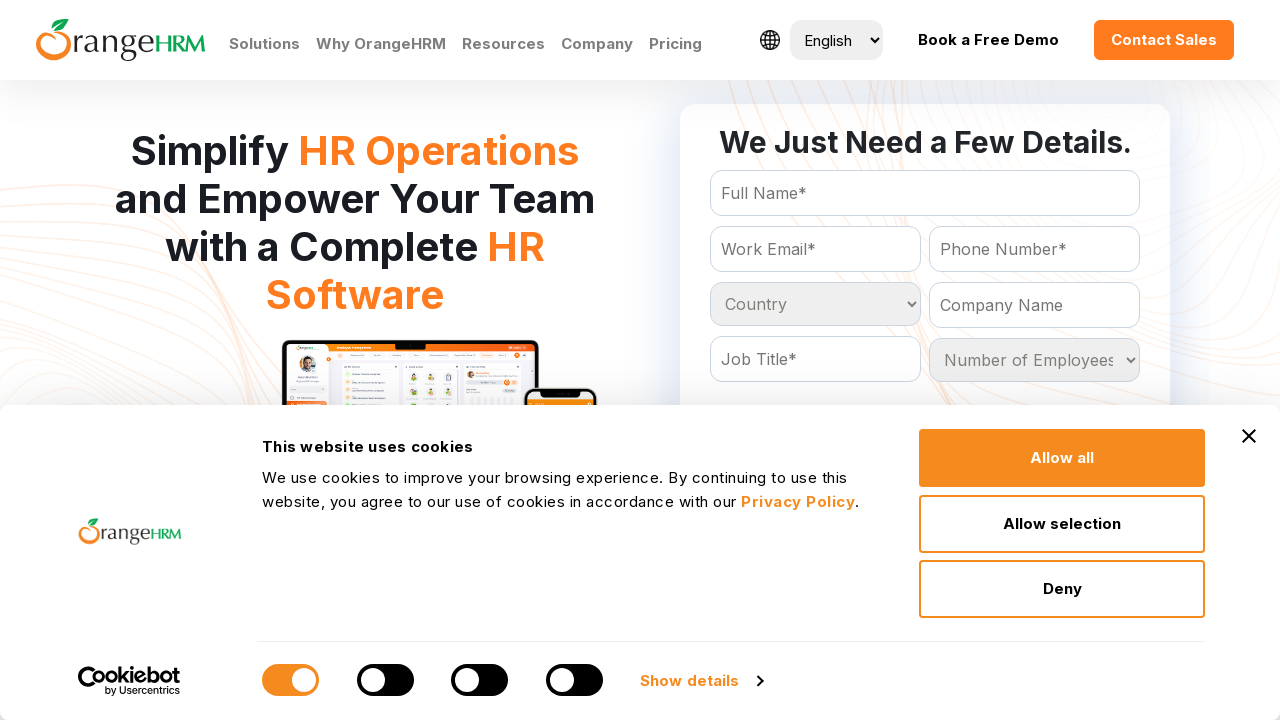

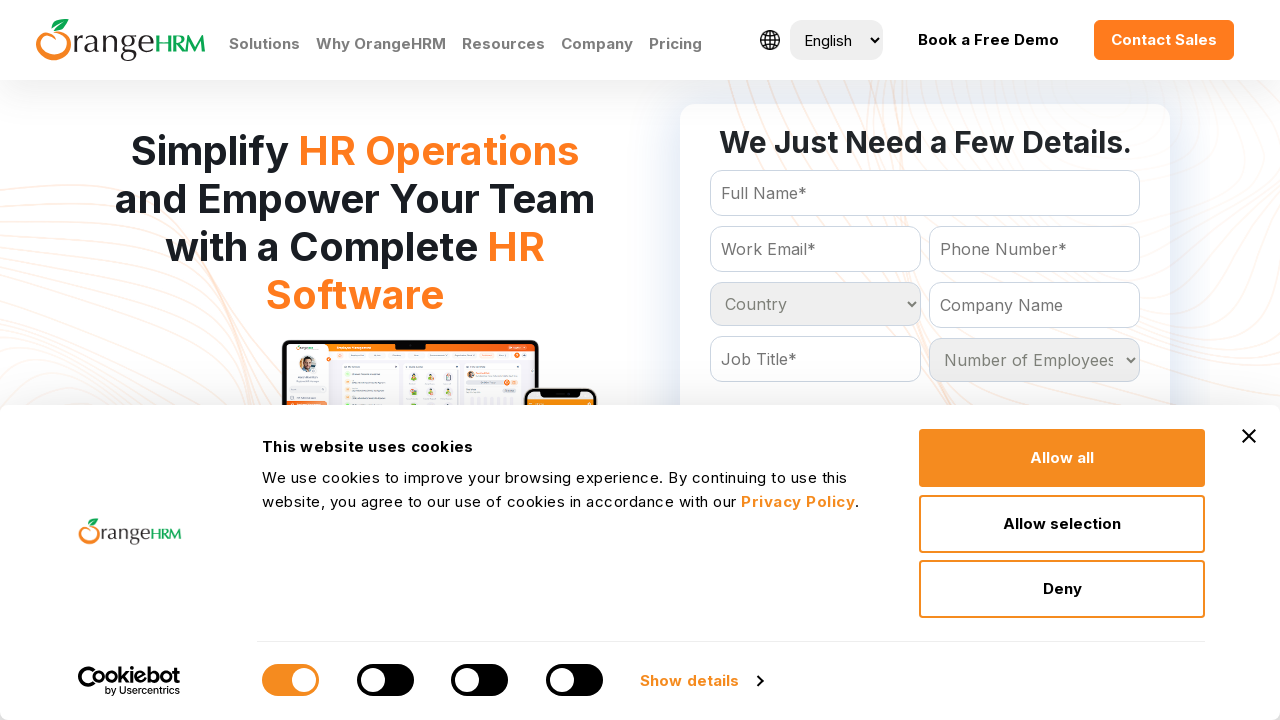